Tests that the Clear completed button displays the correct text when items are completed

Starting URL: https://demo.playwright.dev/todomvc

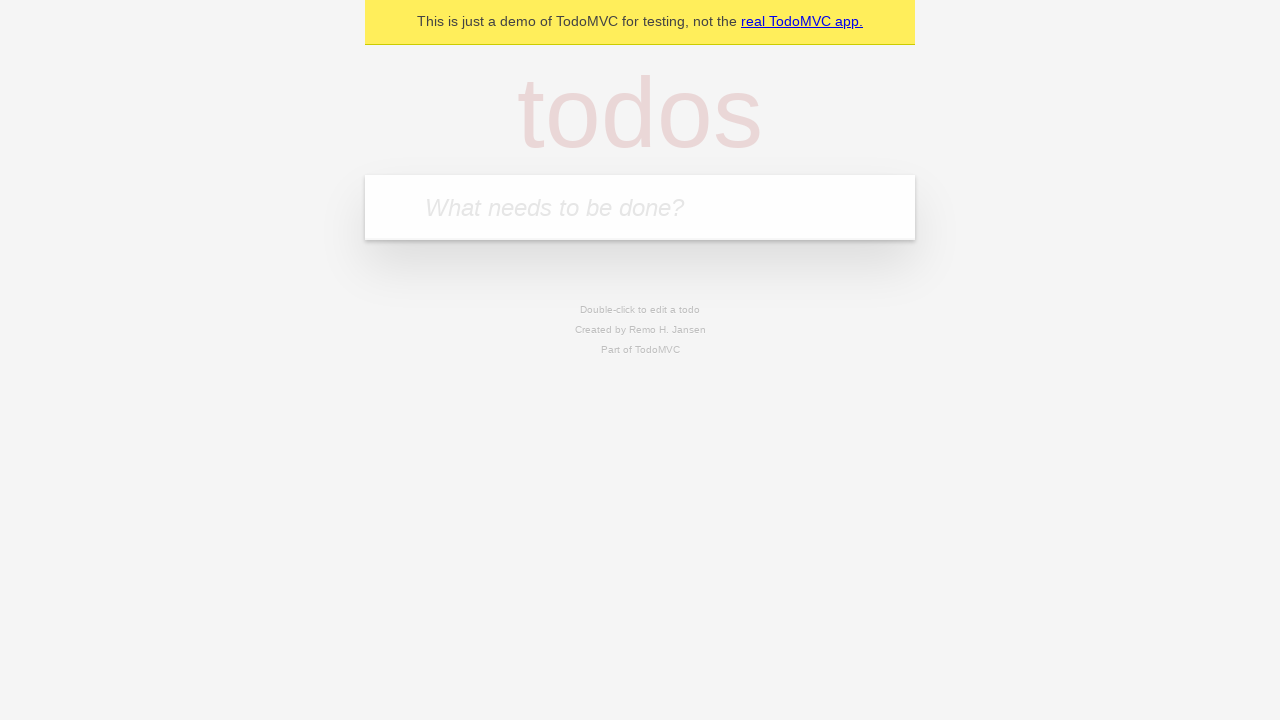

Filled todo input with 'buy some cheese' on internal:attr=[placeholder="What needs to be done?"i]
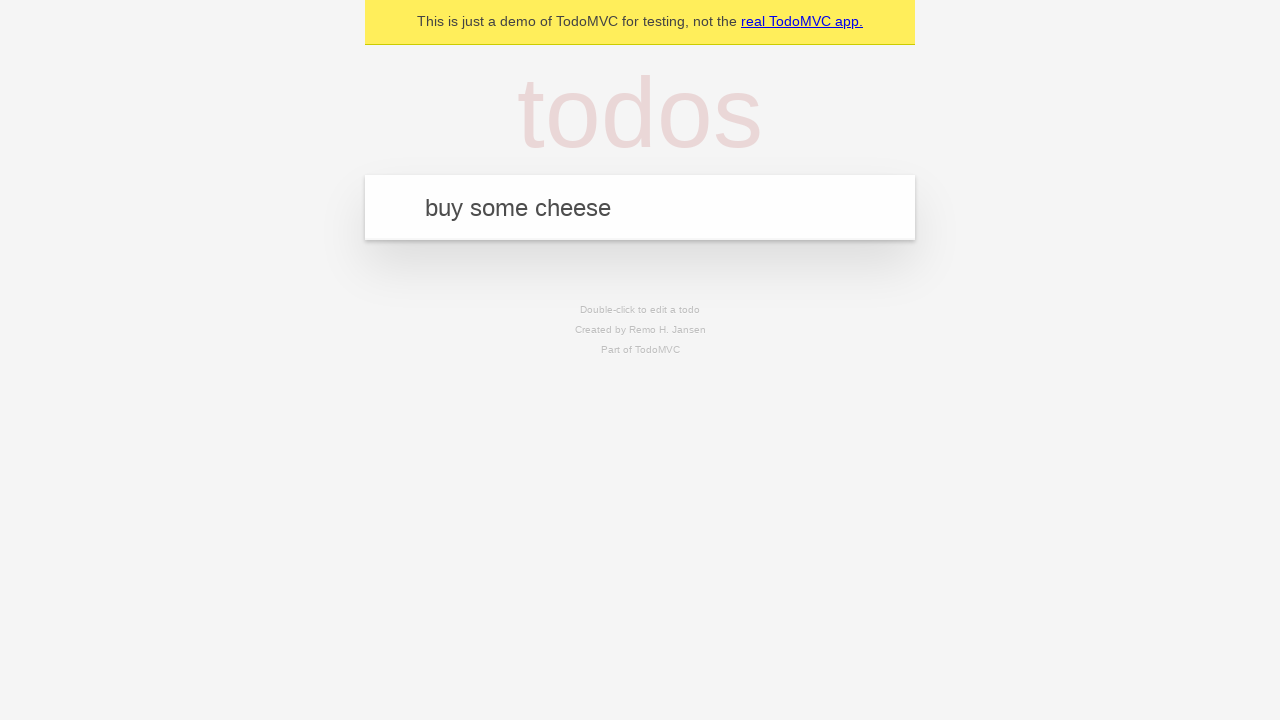

Pressed Enter to create first todo on internal:attr=[placeholder="What needs to be done?"i]
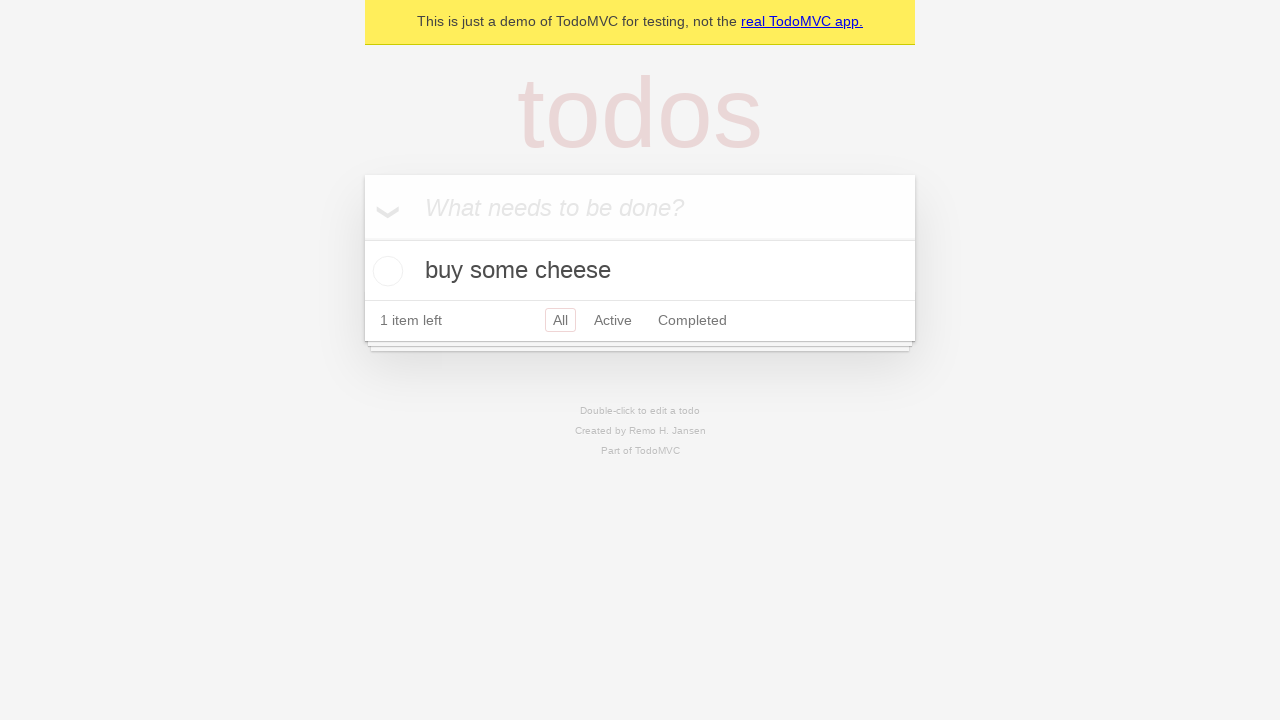

Filled todo input with 'feed the cat' on internal:attr=[placeholder="What needs to be done?"i]
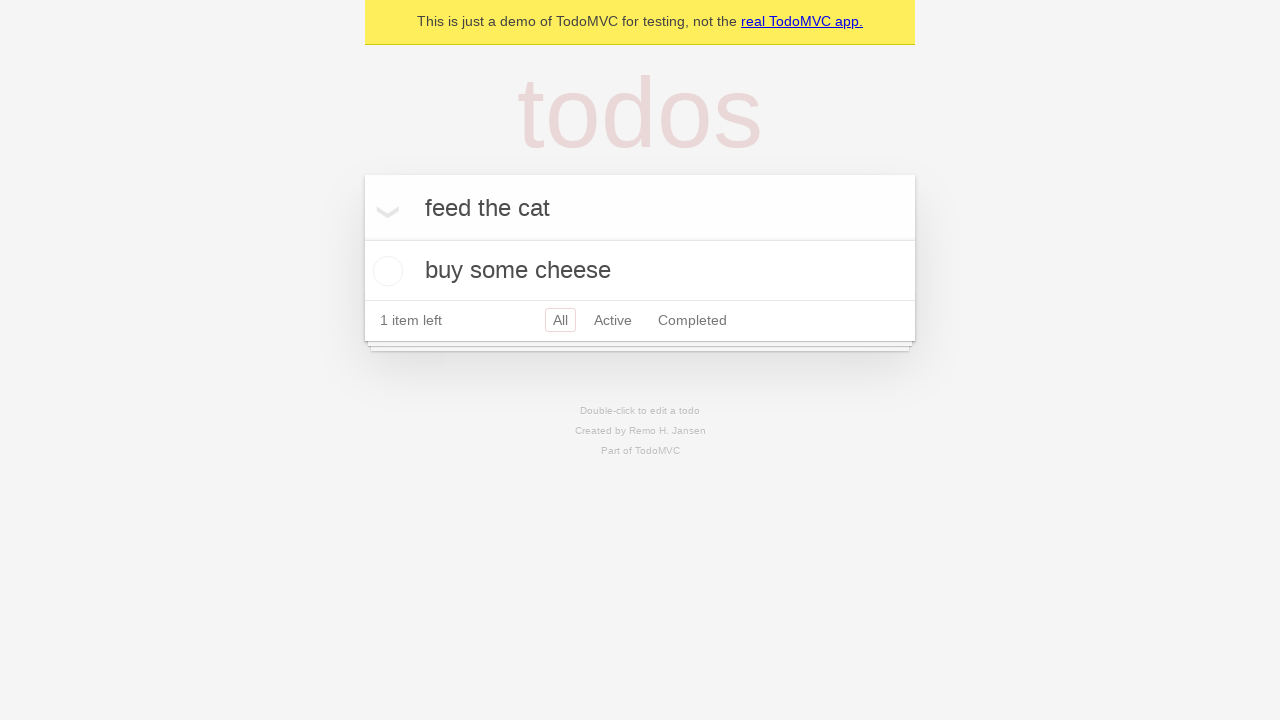

Pressed Enter to create second todo on internal:attr=[placeholder="What needs to be done?"i]
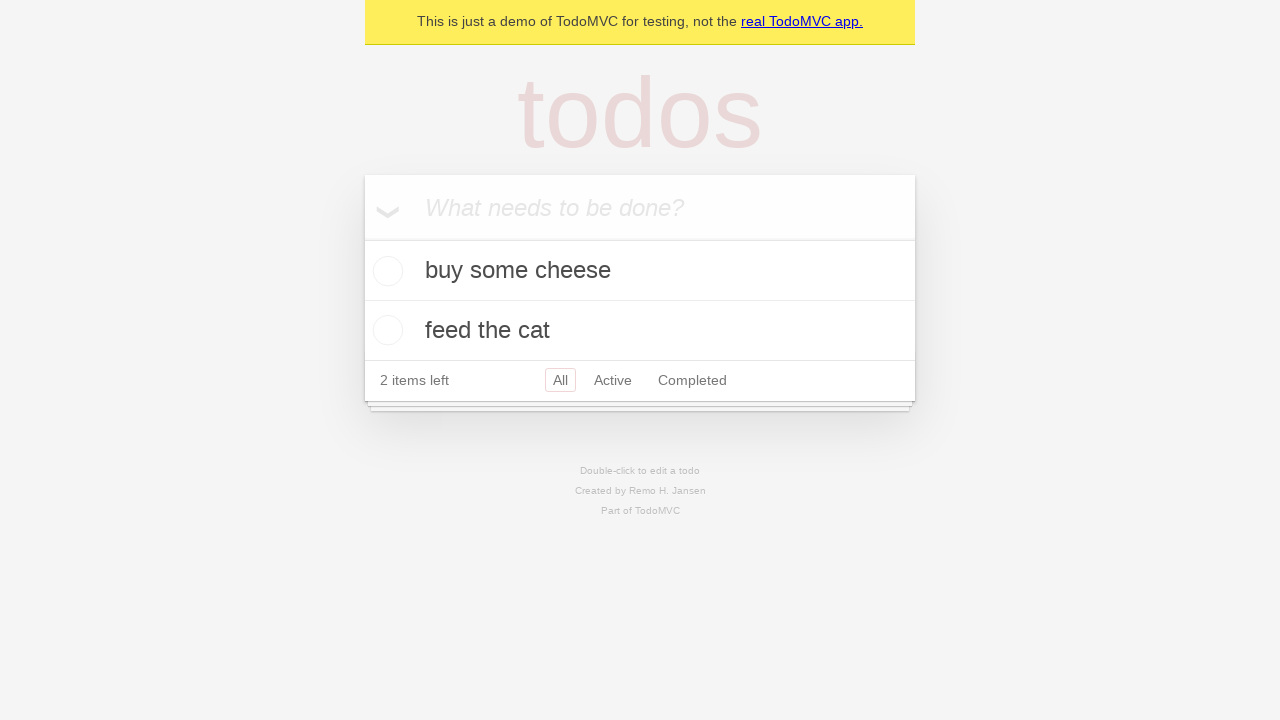

Filled todo input with 'book a doctors appointment' on internal:attr=[placeholder="What needs to be done?"i]
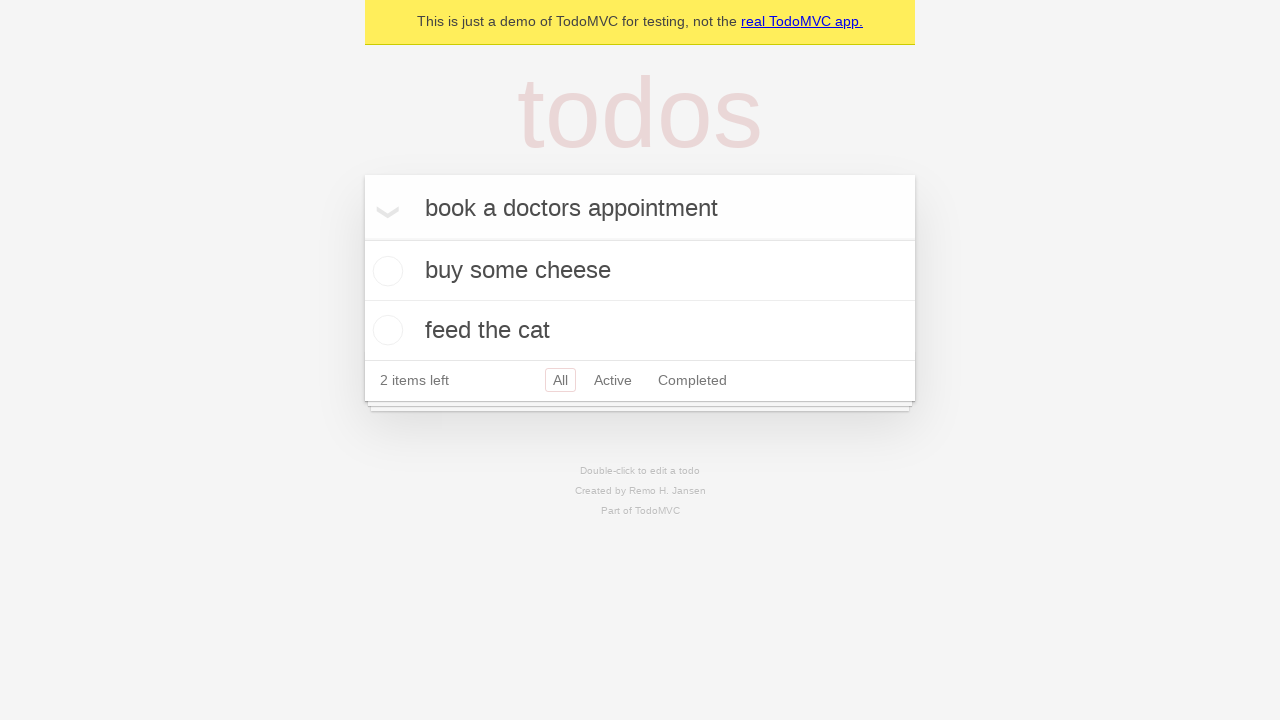

Pressed Enter to create third todo on internal:attr=[placeholder="What needs to be done?"i]
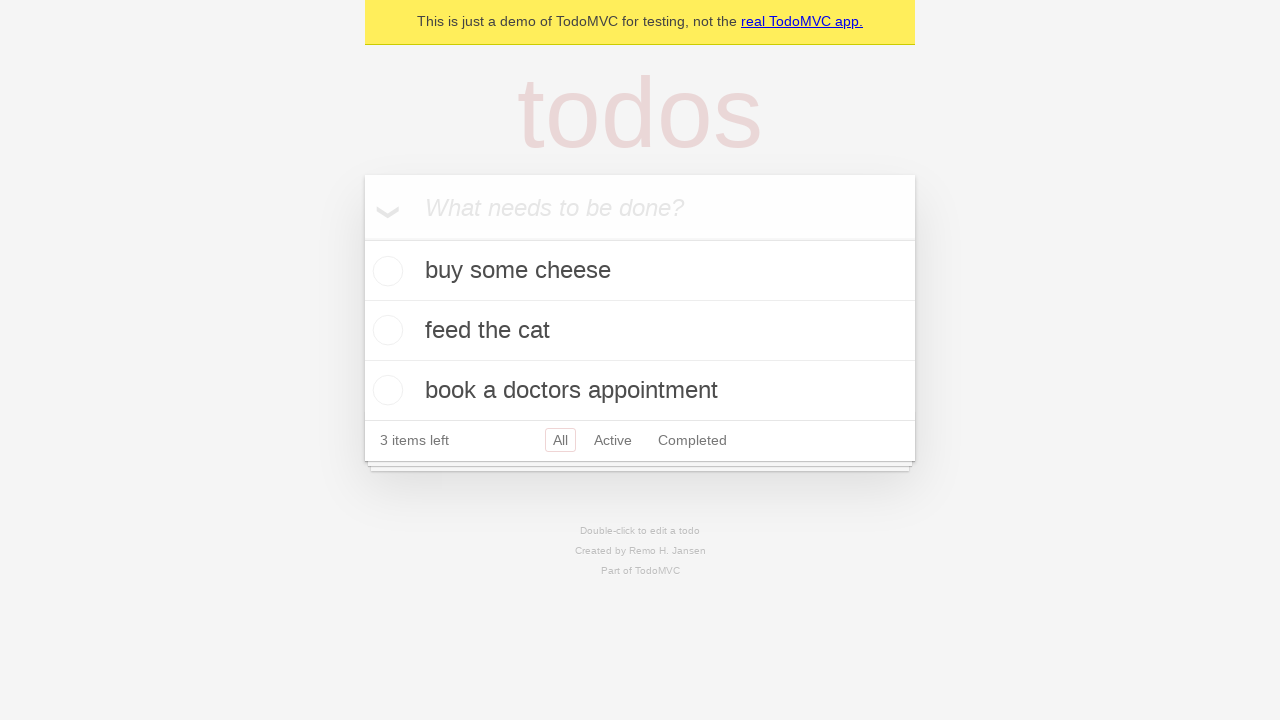

Checked the first todo item to mark it as completed at (385, 271) on .todo-list li .toggle >> nth=0
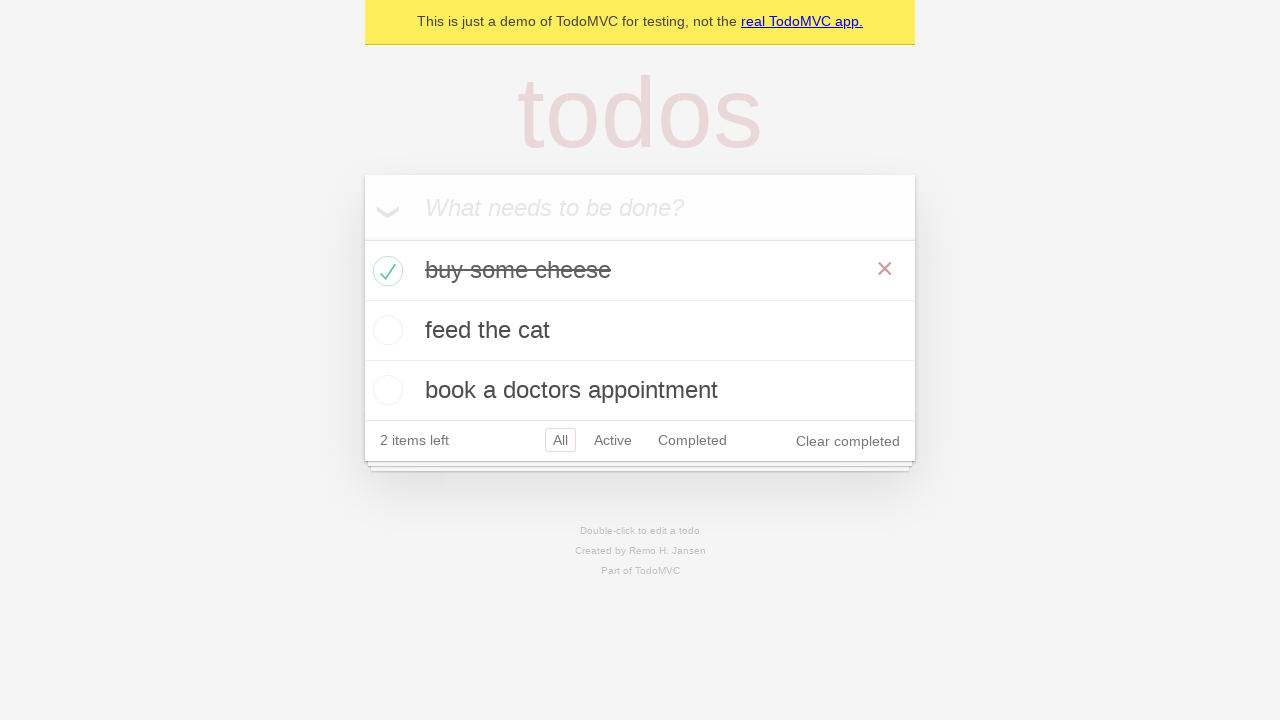

Clear completed button is now visible
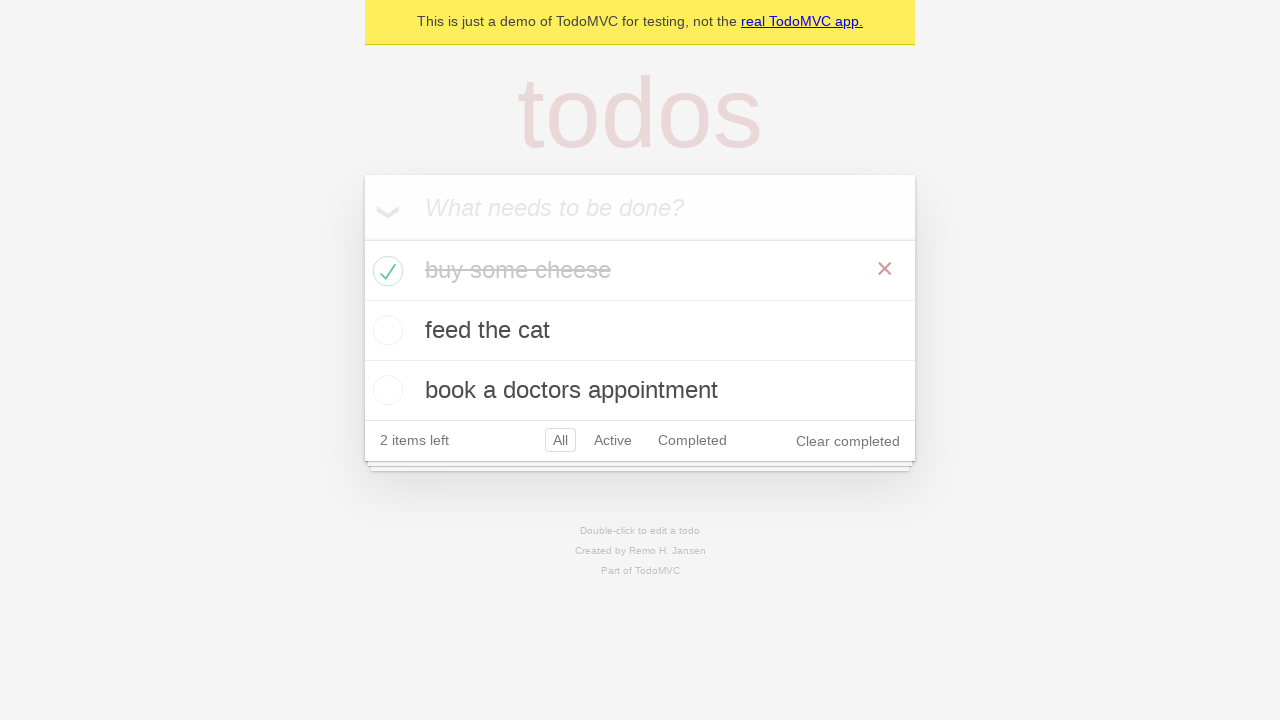

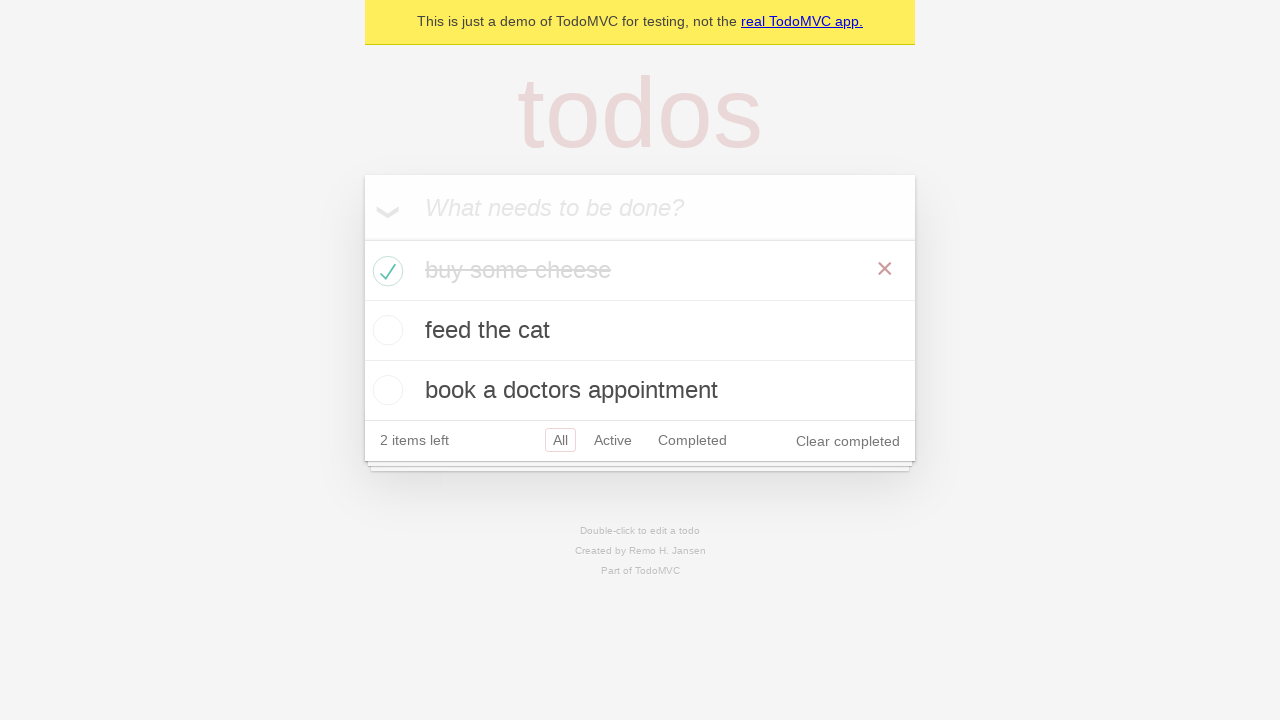